Tests interaction with an entry advertisement modal by clicking on the modal footer to dismiss it on a test website.

Starting URL: http://the-internet.herokuapp.com/entry_ad

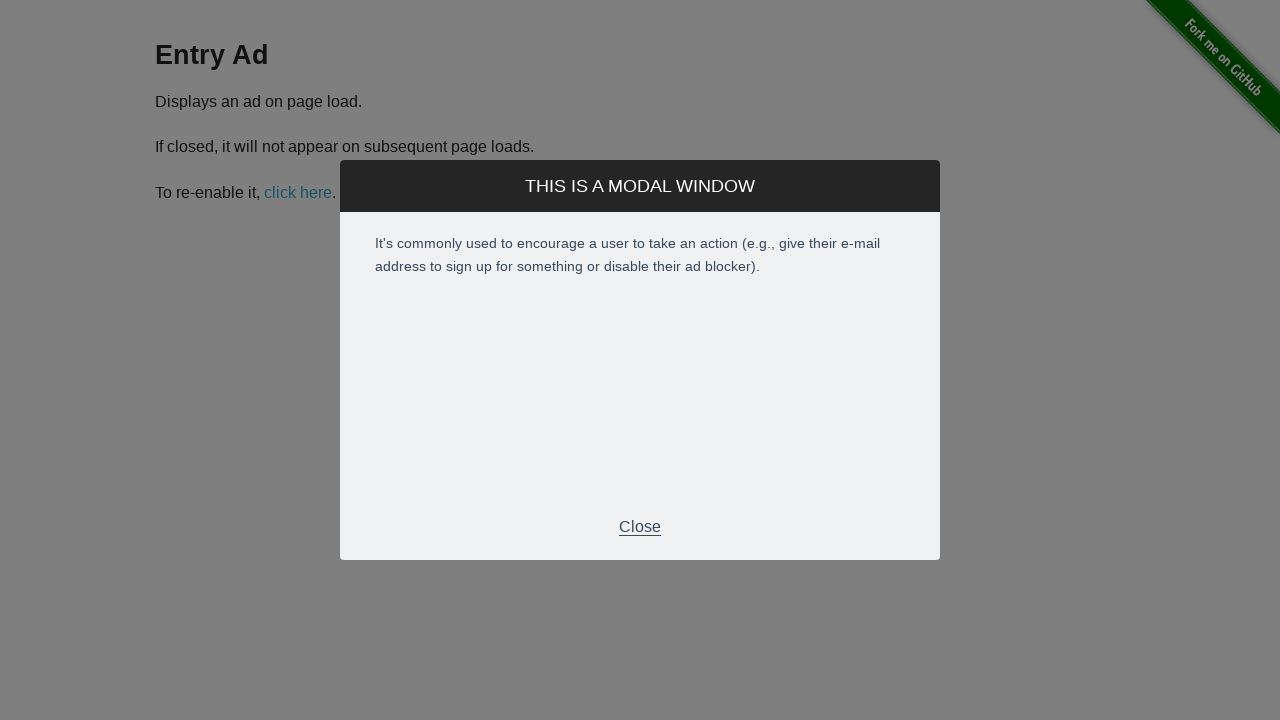

Entry advertisement modal appeared
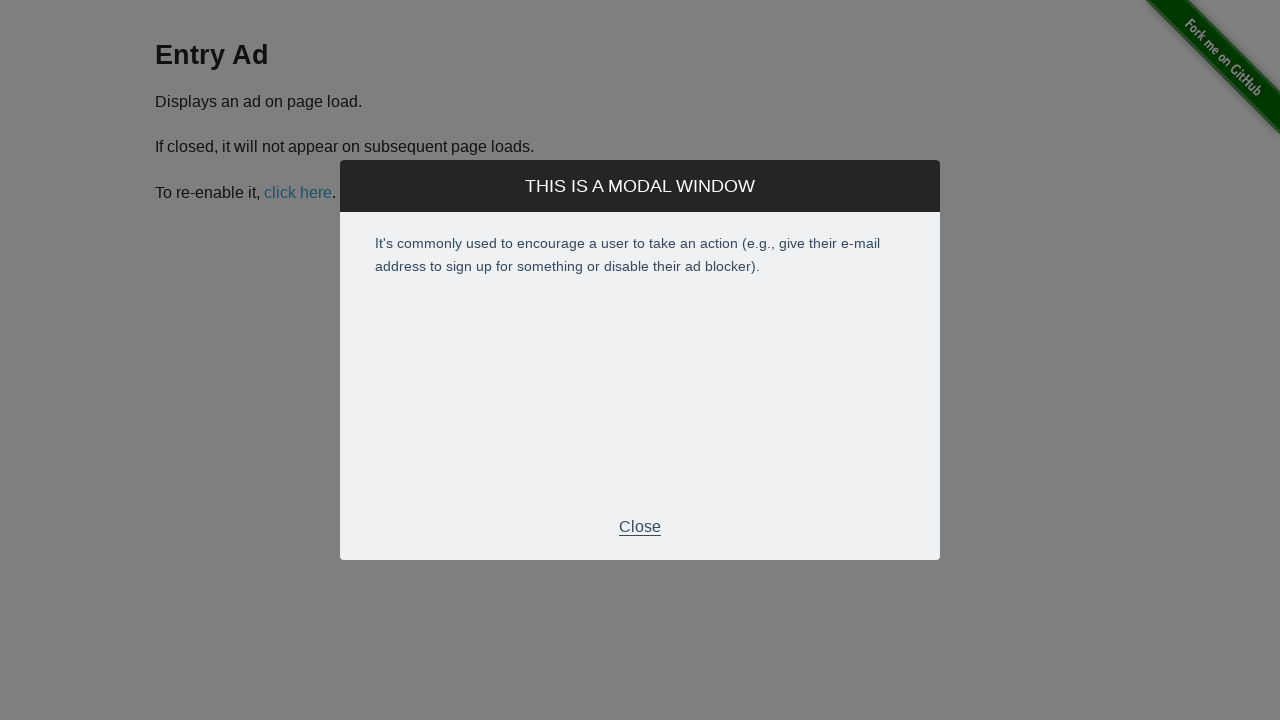

Clicked modal footer to dismiss the advertisement at (640, 527) on div.modal-footer p
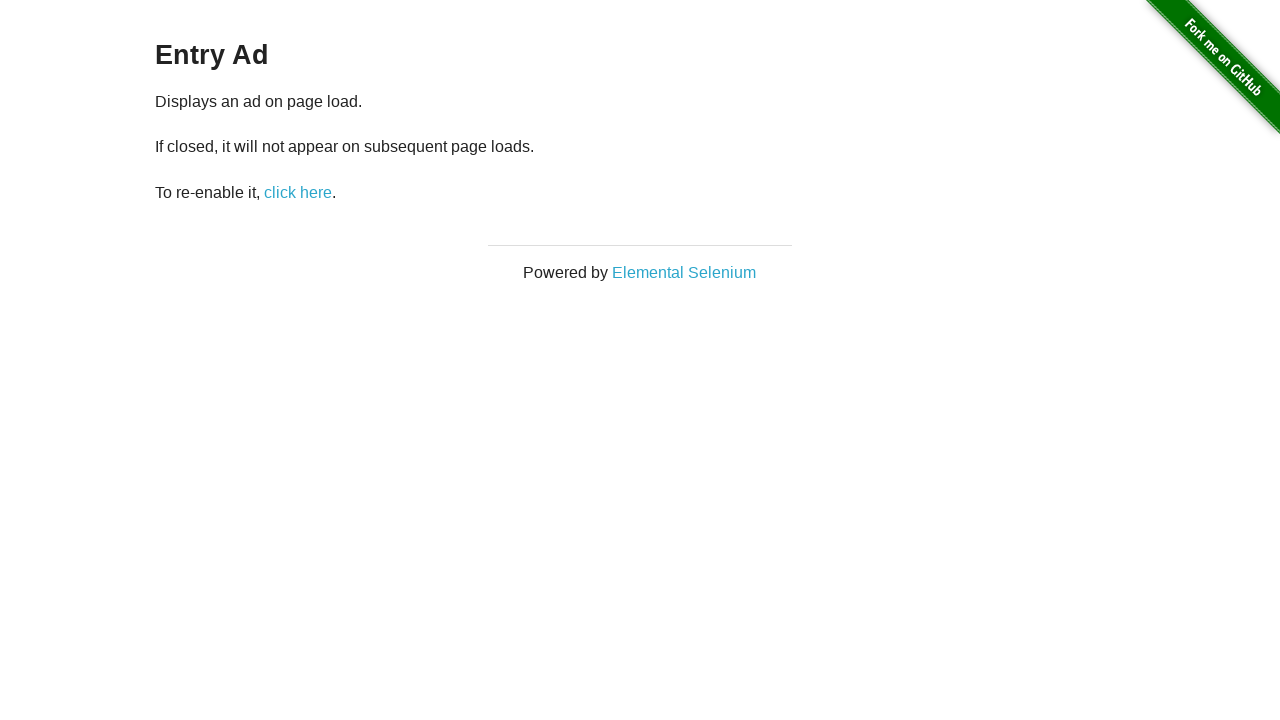

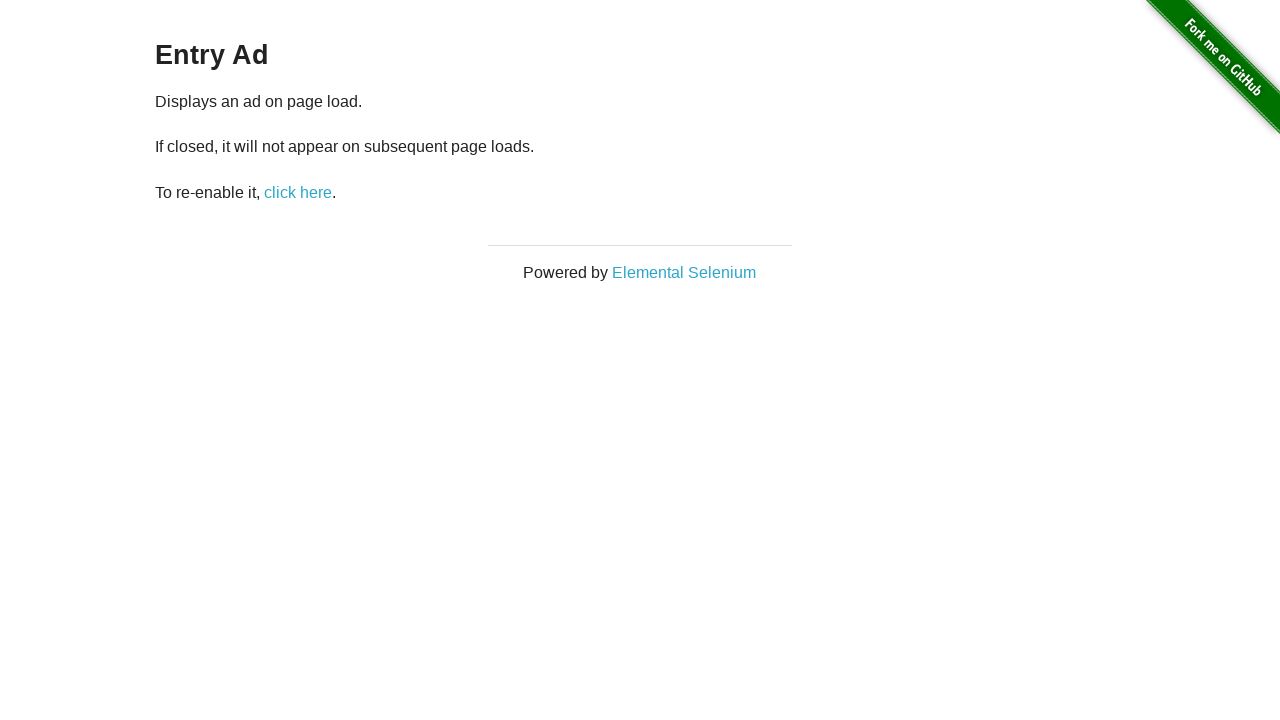